Tests dropdown functionality by selecting options using different methods (index, value, visible text) and verifying the dropdown contents

Starting URL: https://the-internet.herokuapp.com/dropdown

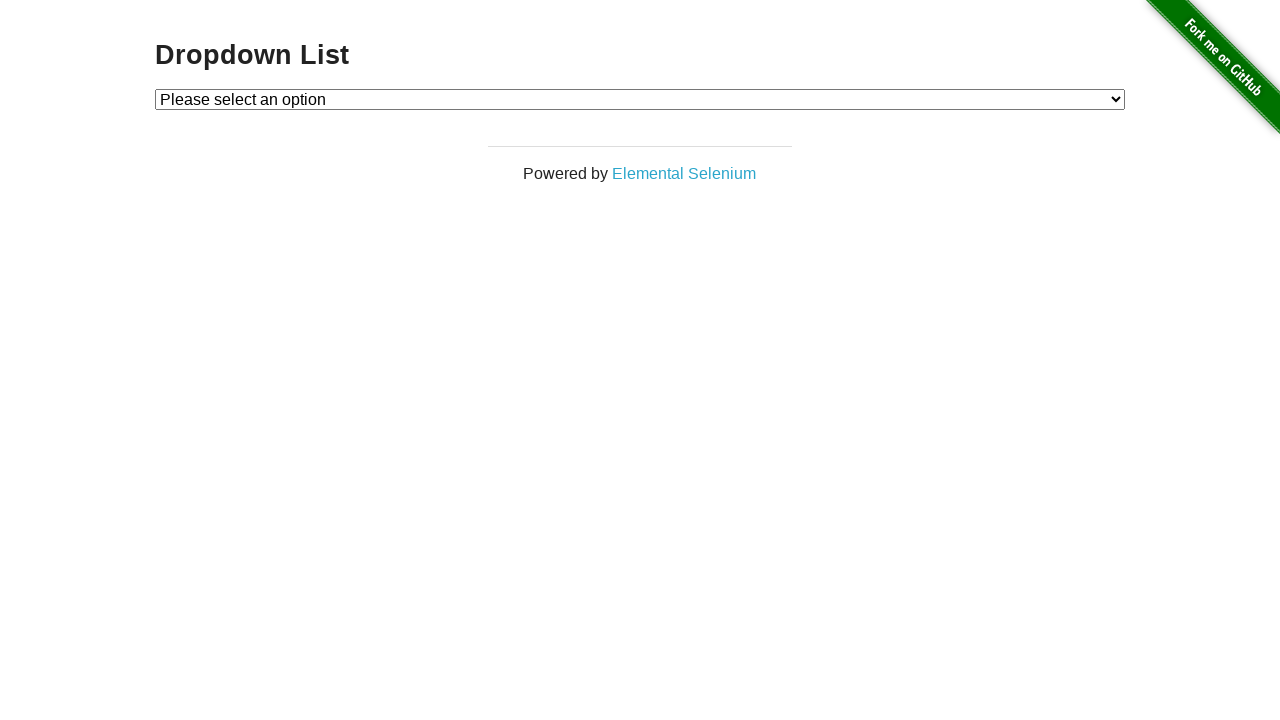

Located dropdown element
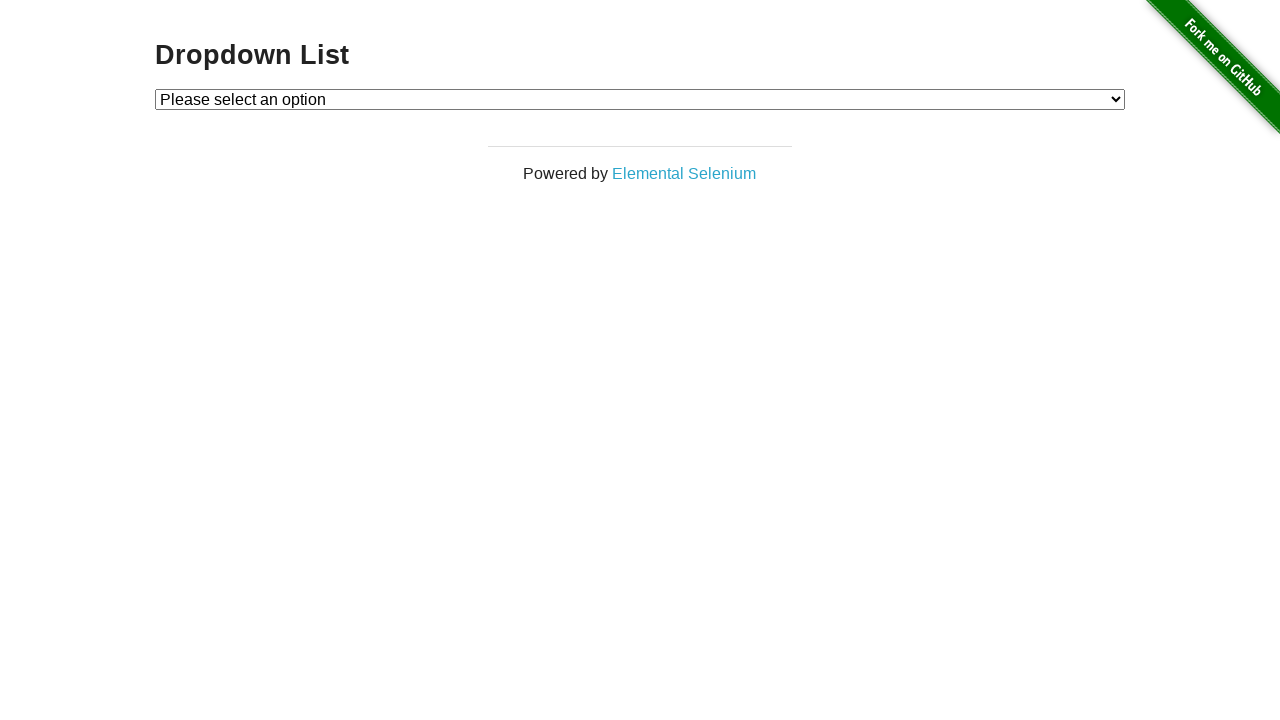

Selected Option 1 by index on #dropdown
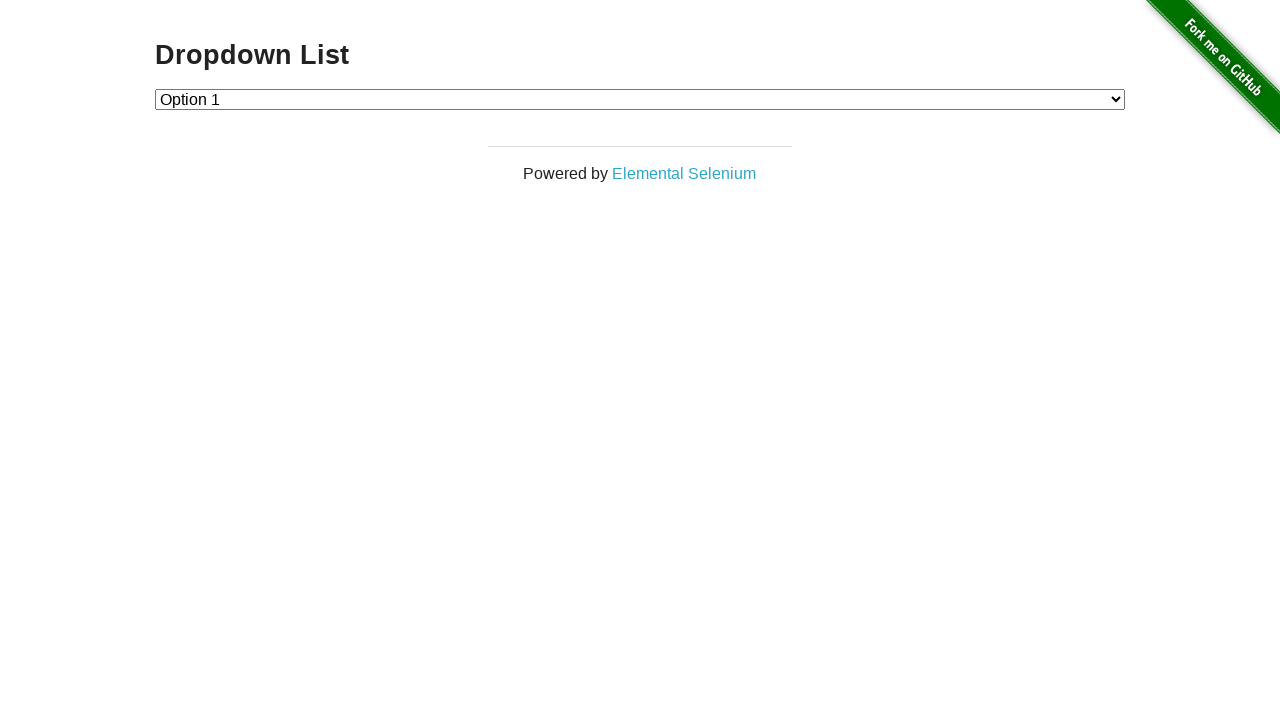

Retrieved selected option text after index selection
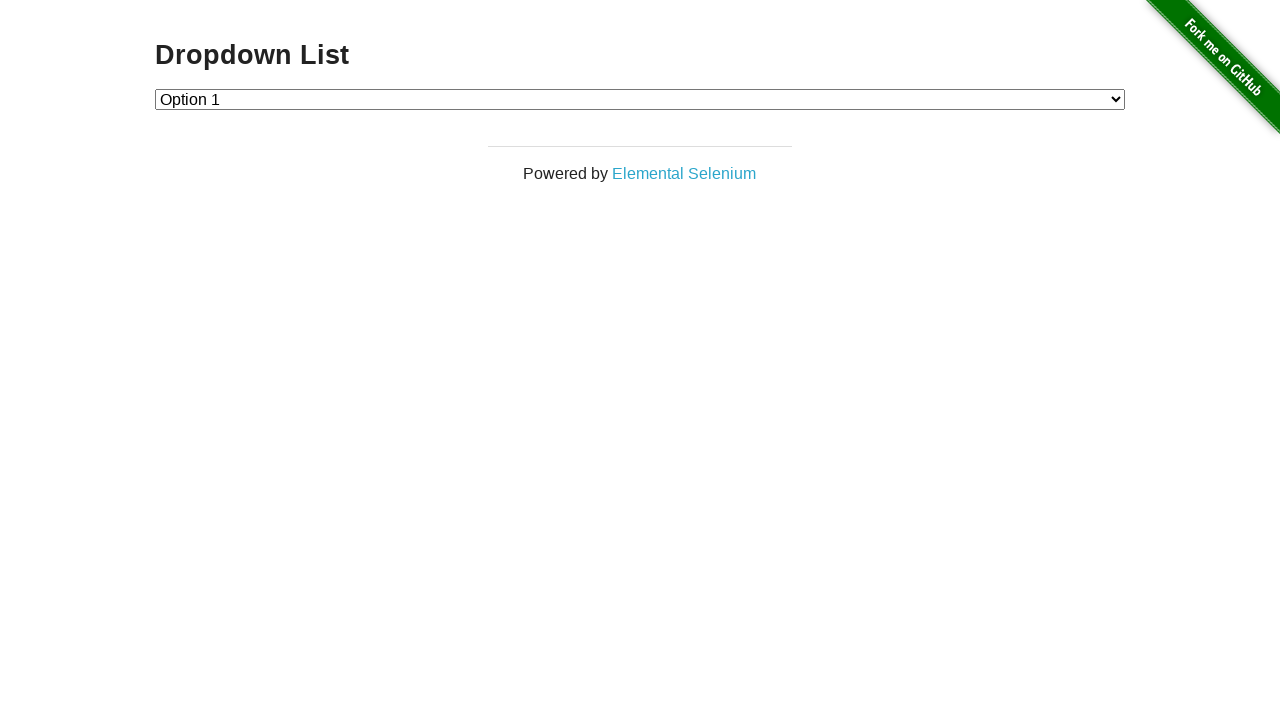

Selected Option 2 by value on #dropdown
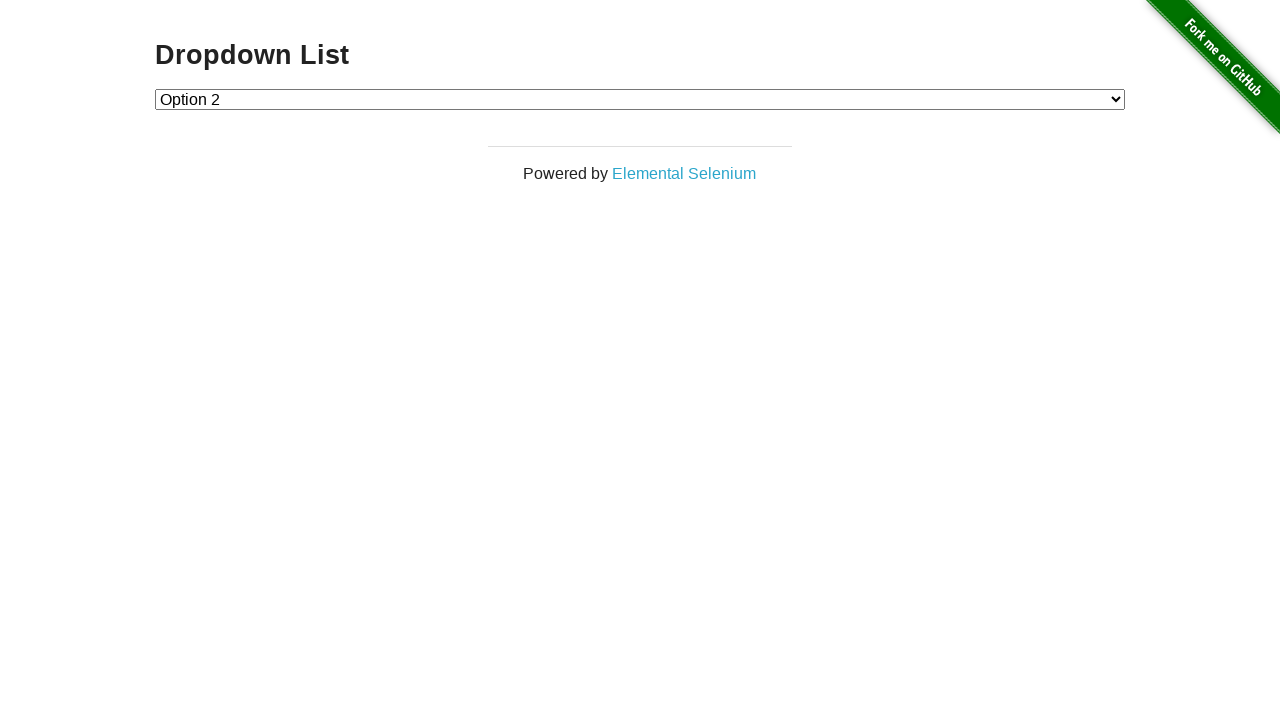

Retrieved selected option text after value selection
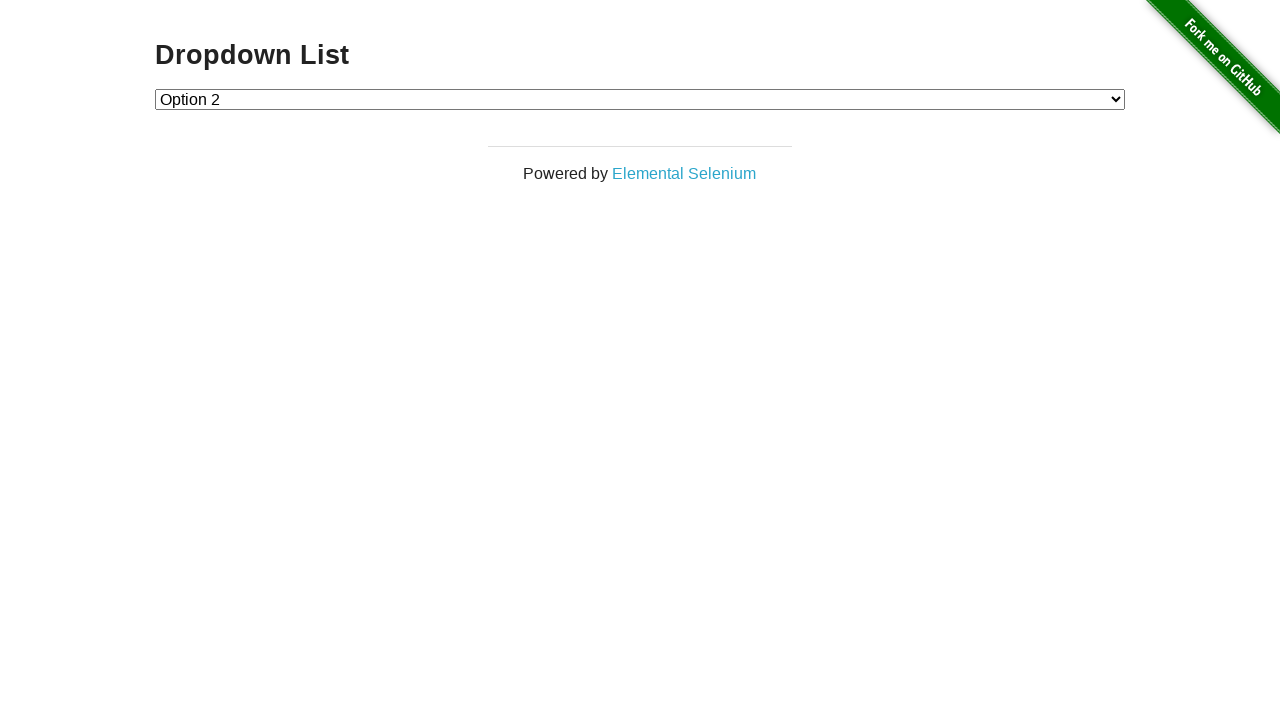

Selected Option 1 by visible text label on #dropdown
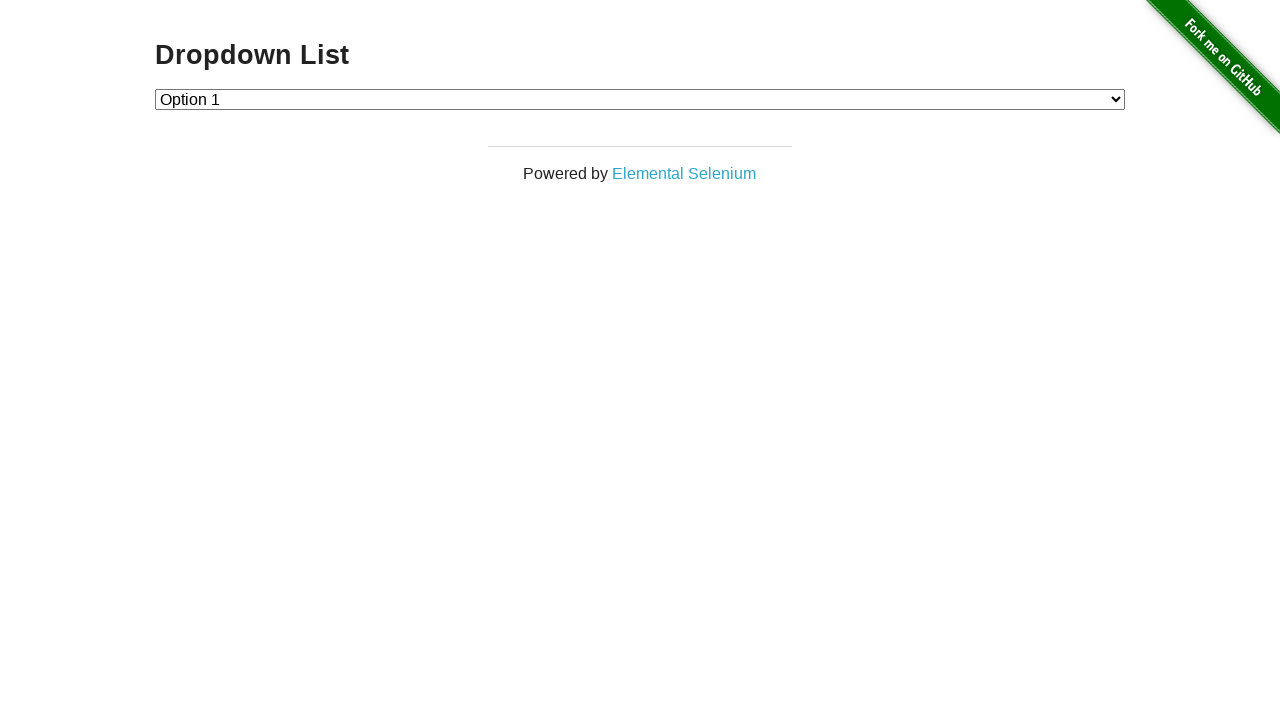

Retrieved selected option text after label selection
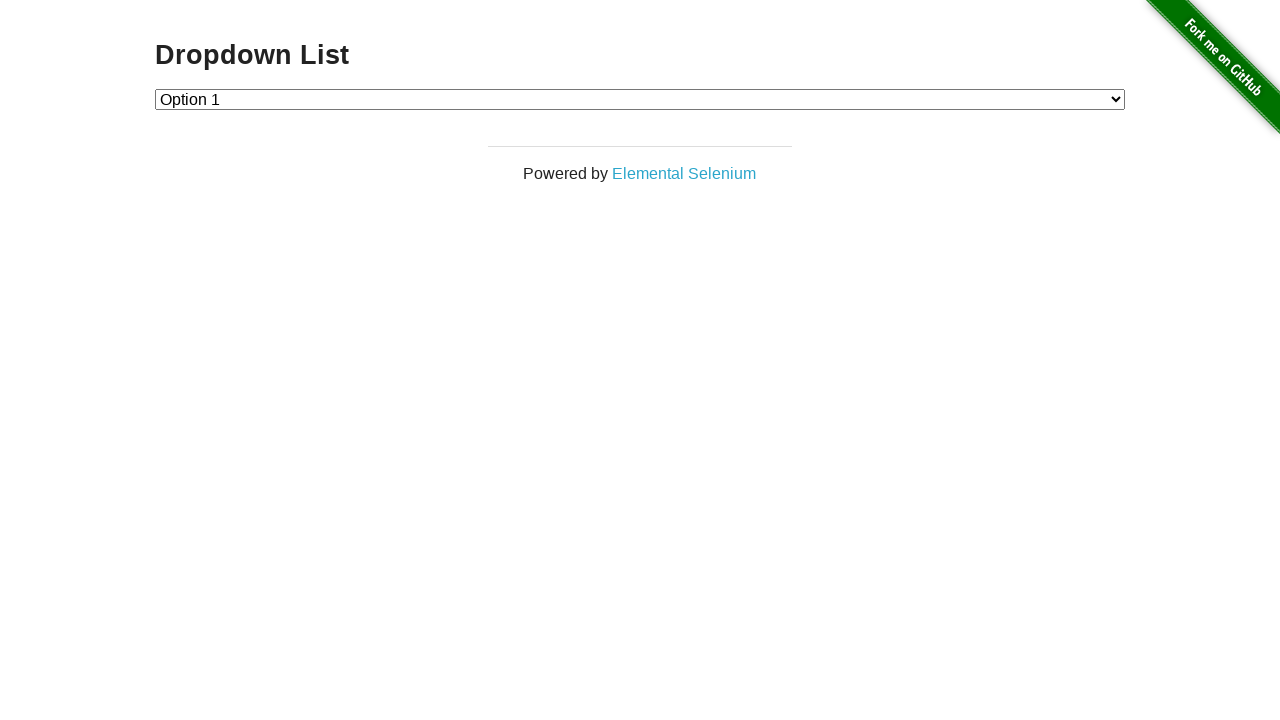

Retrieved all dropdown options
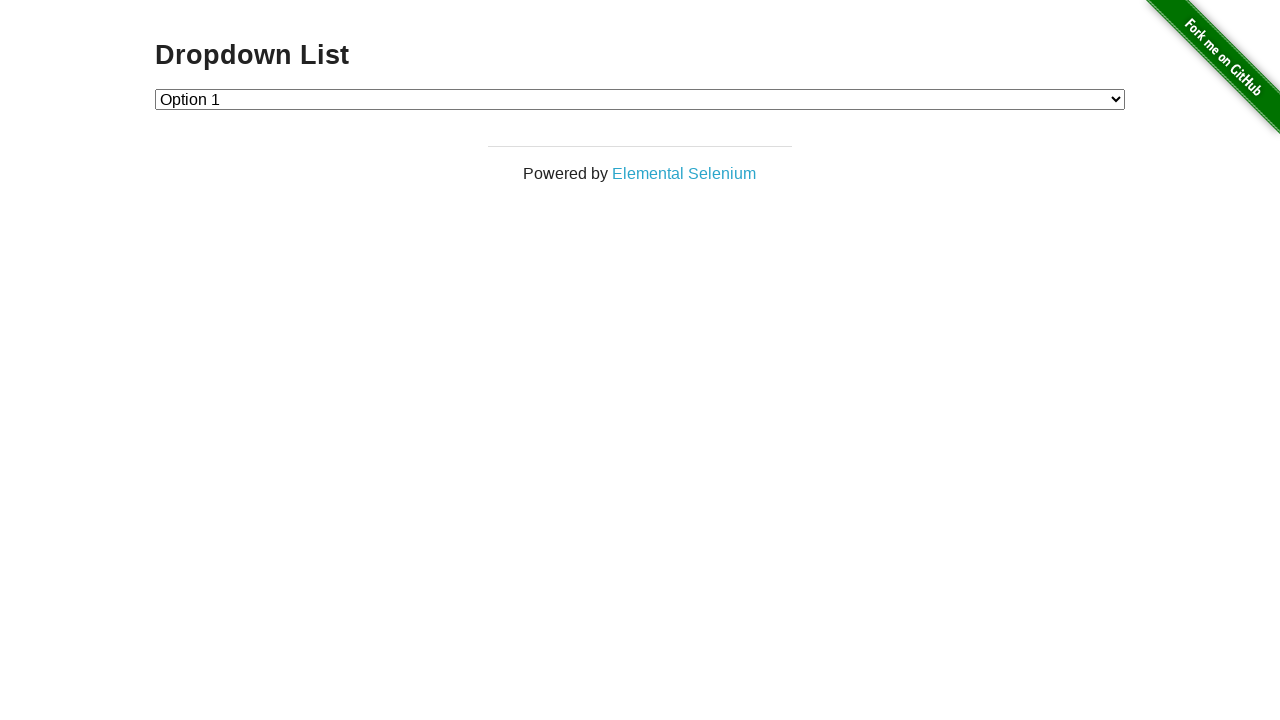

Counted dropdown options: 3 total items
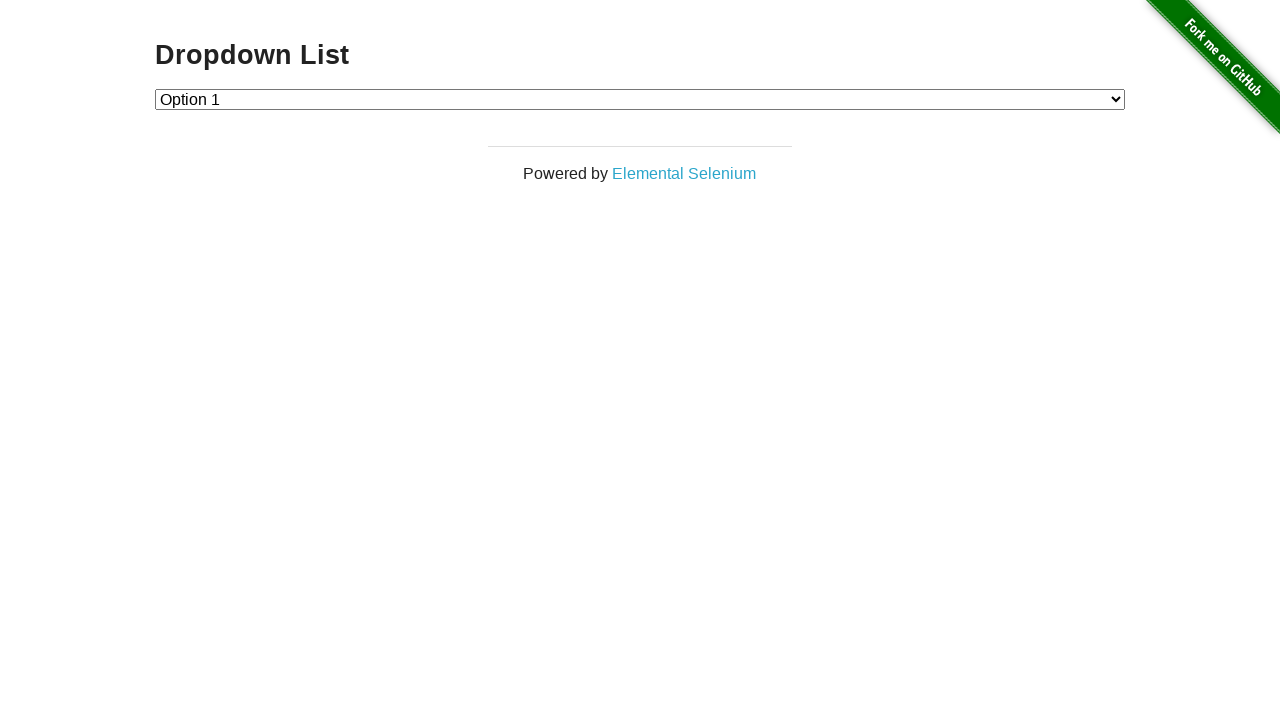

Dropdown item count verification failed - expected 4 but found 3
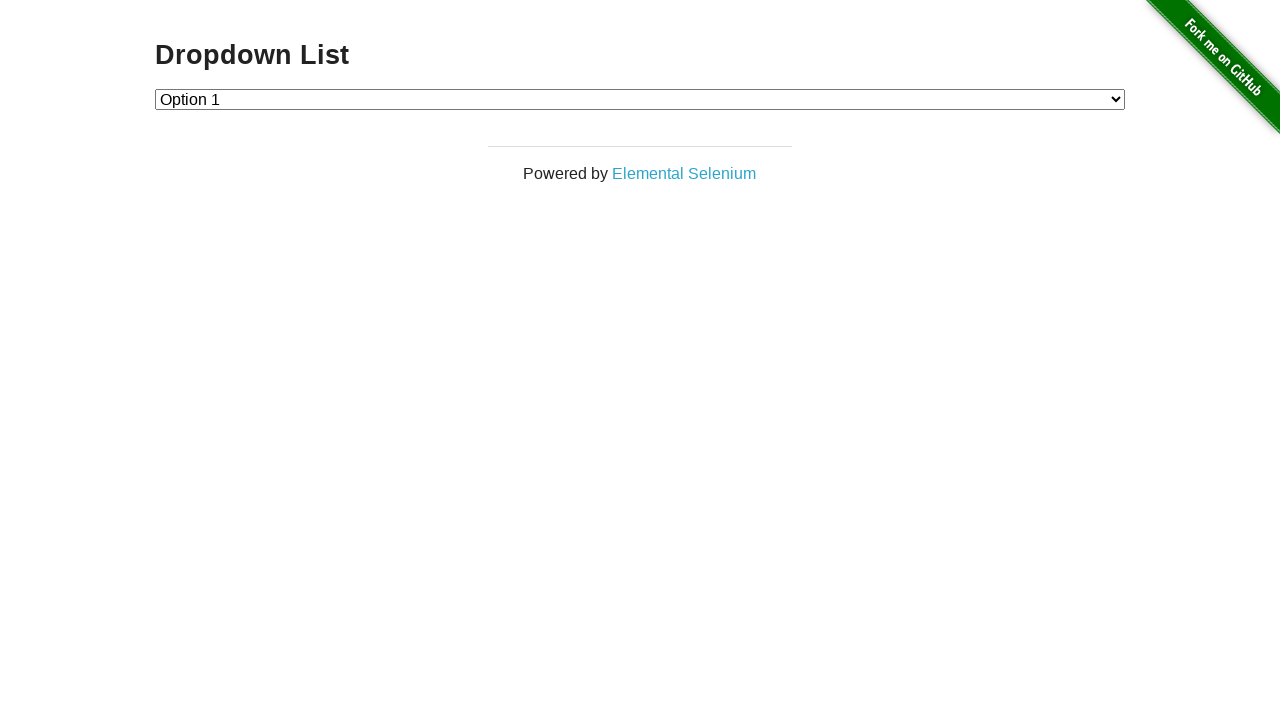

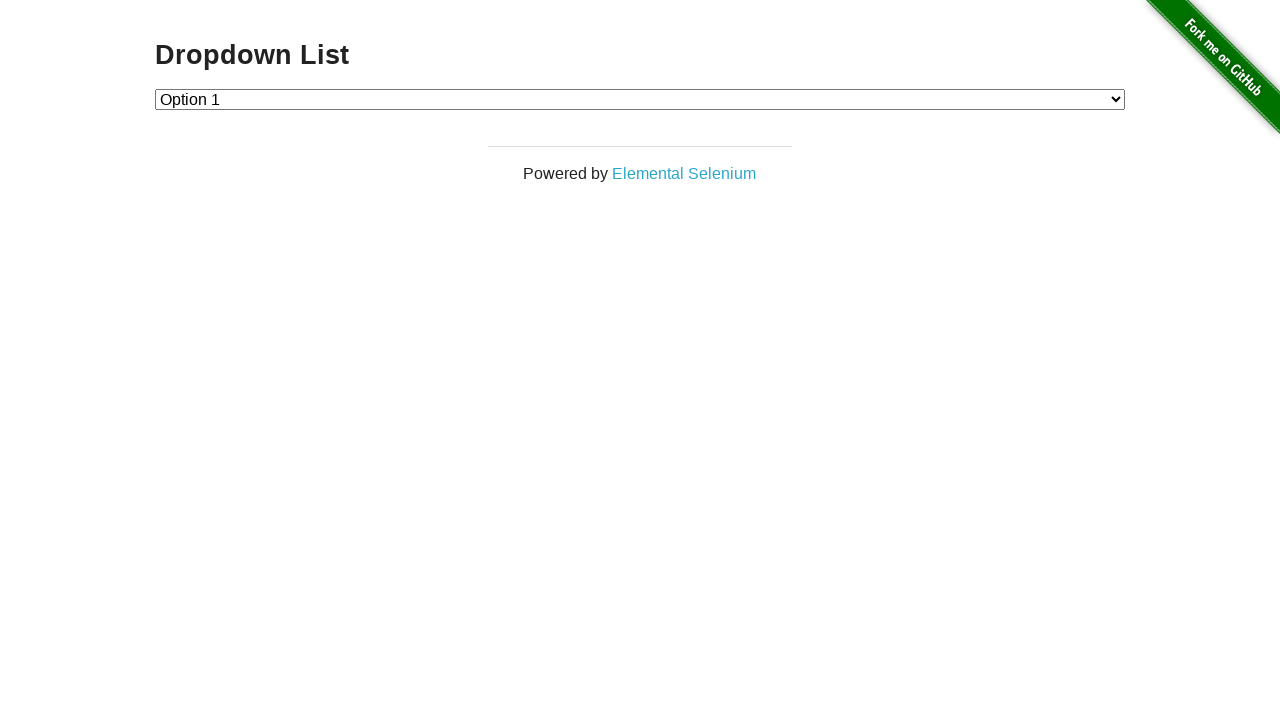